Tests that the counter displays the current number of todo items

Starting URL: https://demo.playwright.dev/todomvc

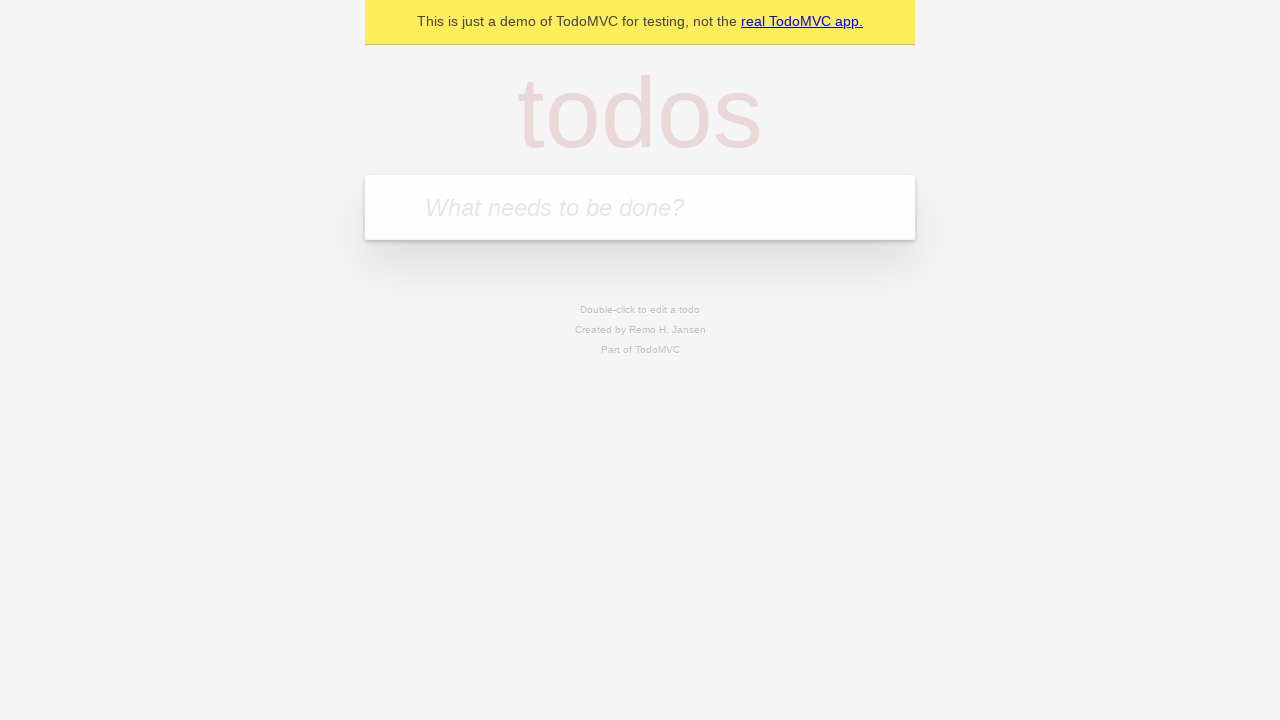

Filled new todo input with 'buy some cheese' on .new-todo
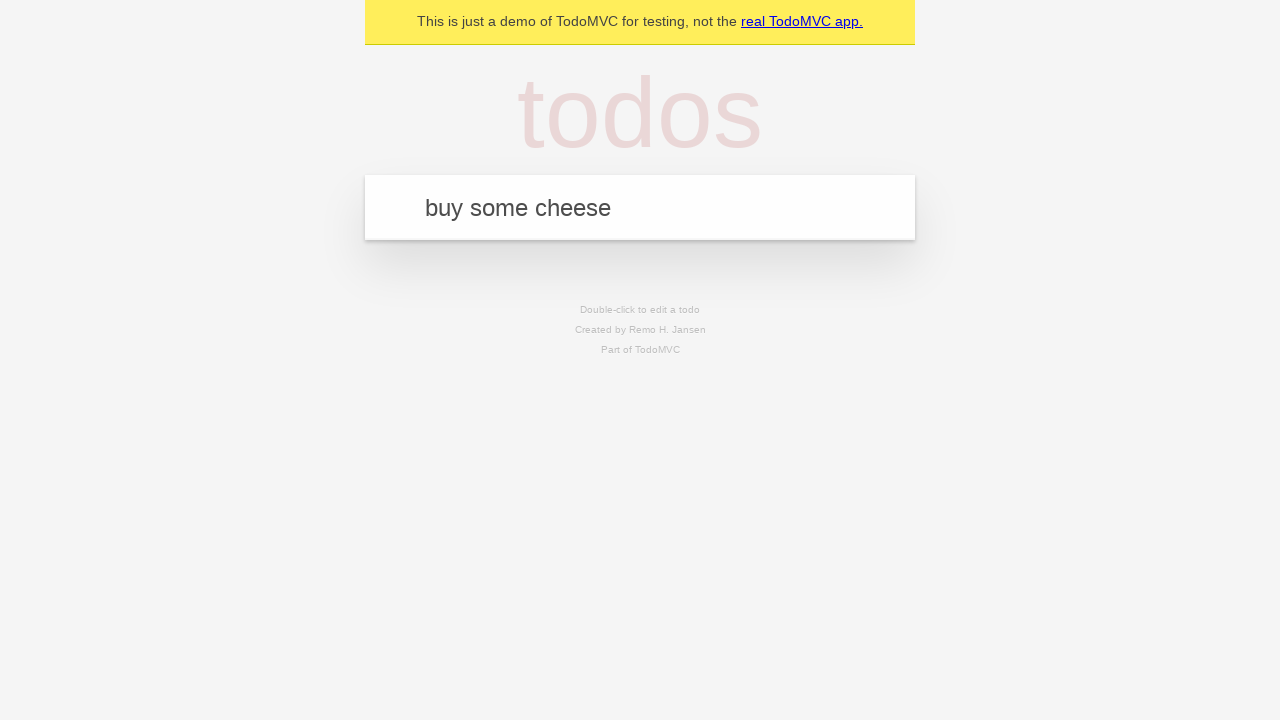

Pressed Enter to add first todo item on .new-todo
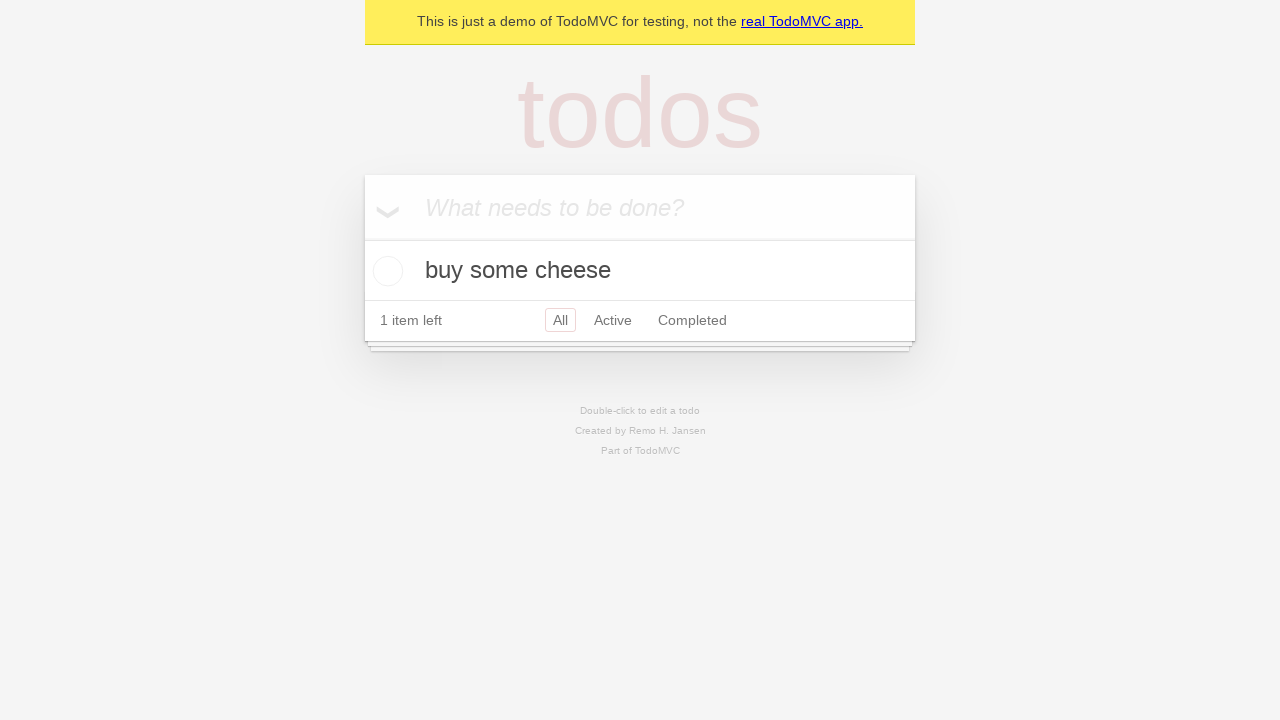

Waited for todo counter to appear after adding first item
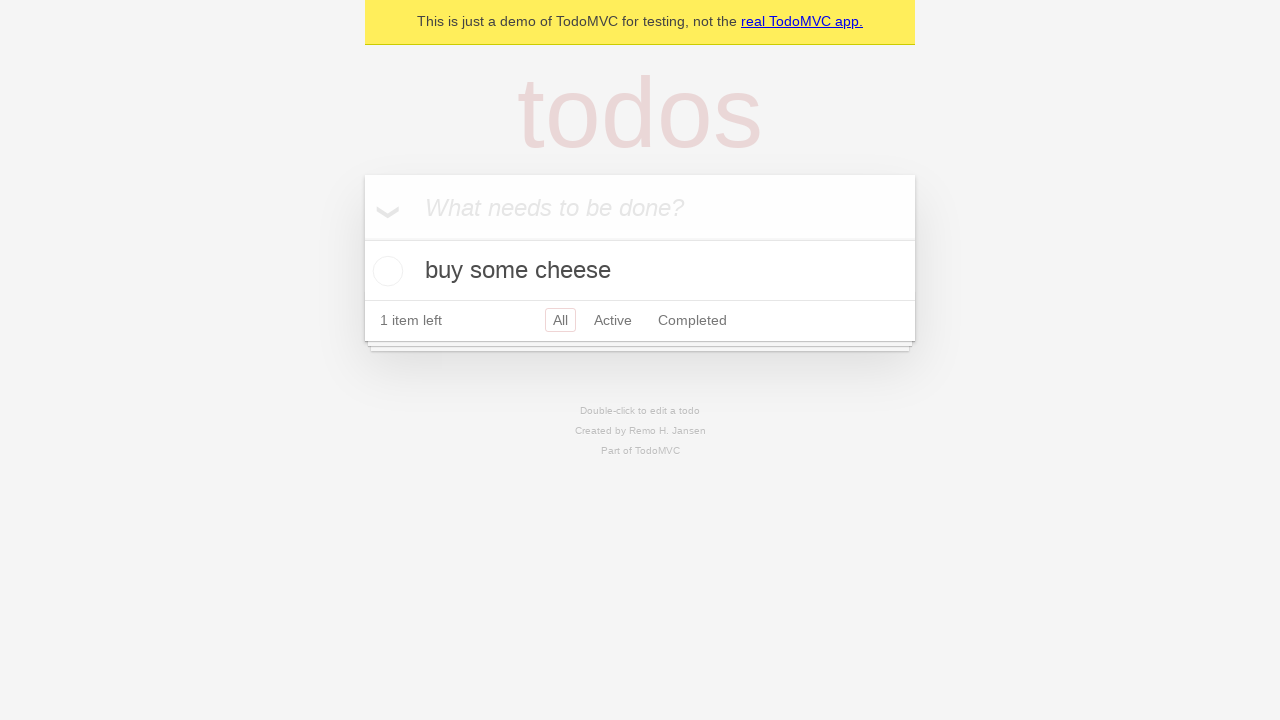

Filled new todo input with 'feed the cat' on .new-todo
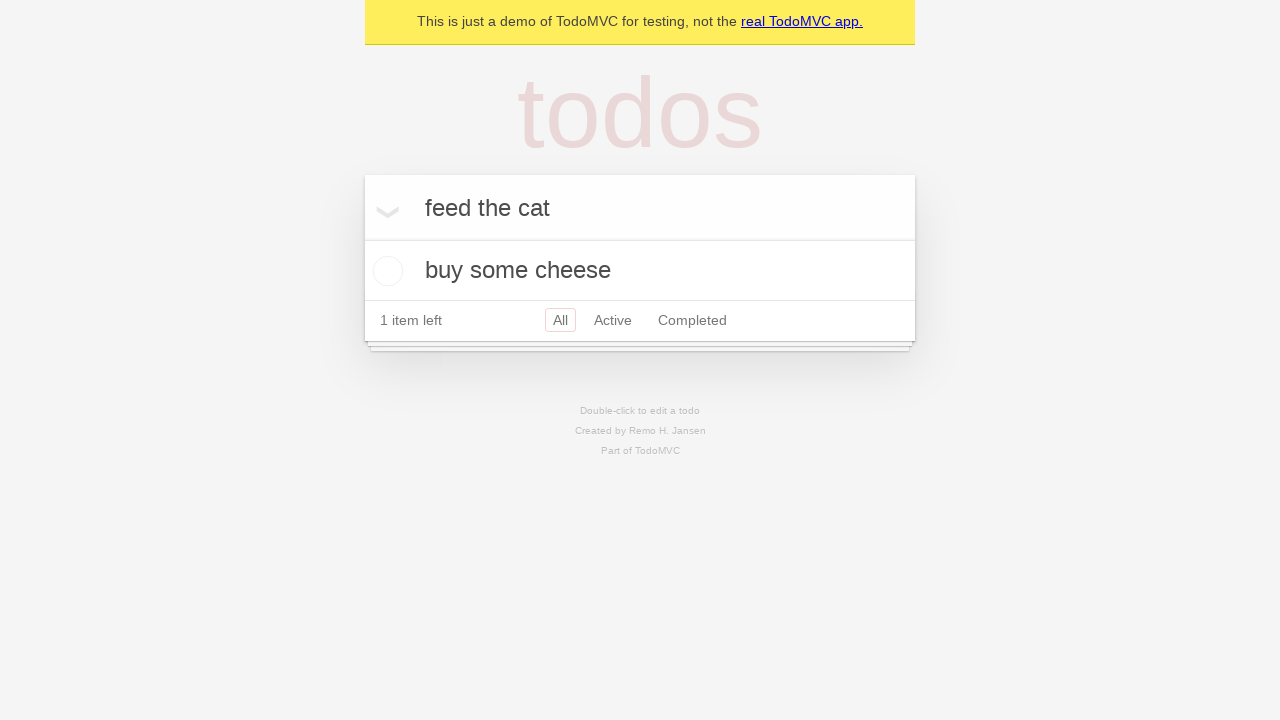

Pressed Enter to add second todo item on .new-todo
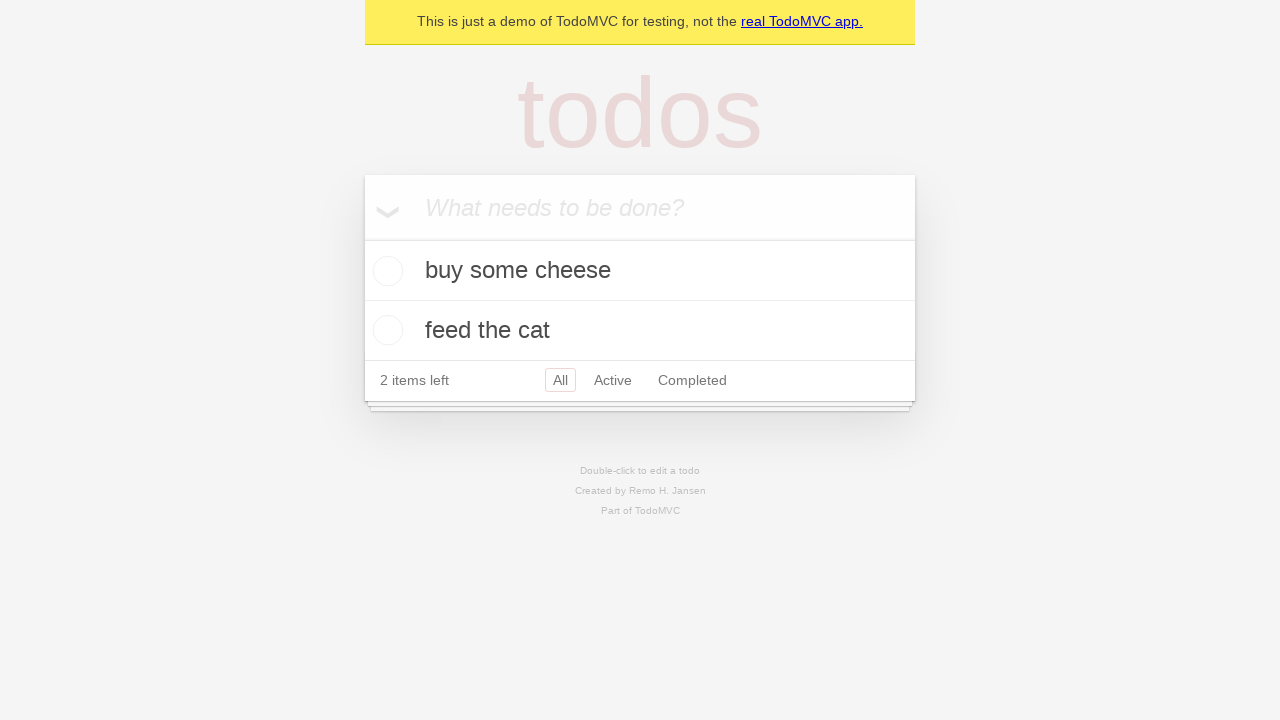

Waited for todo counter to update after adding second item
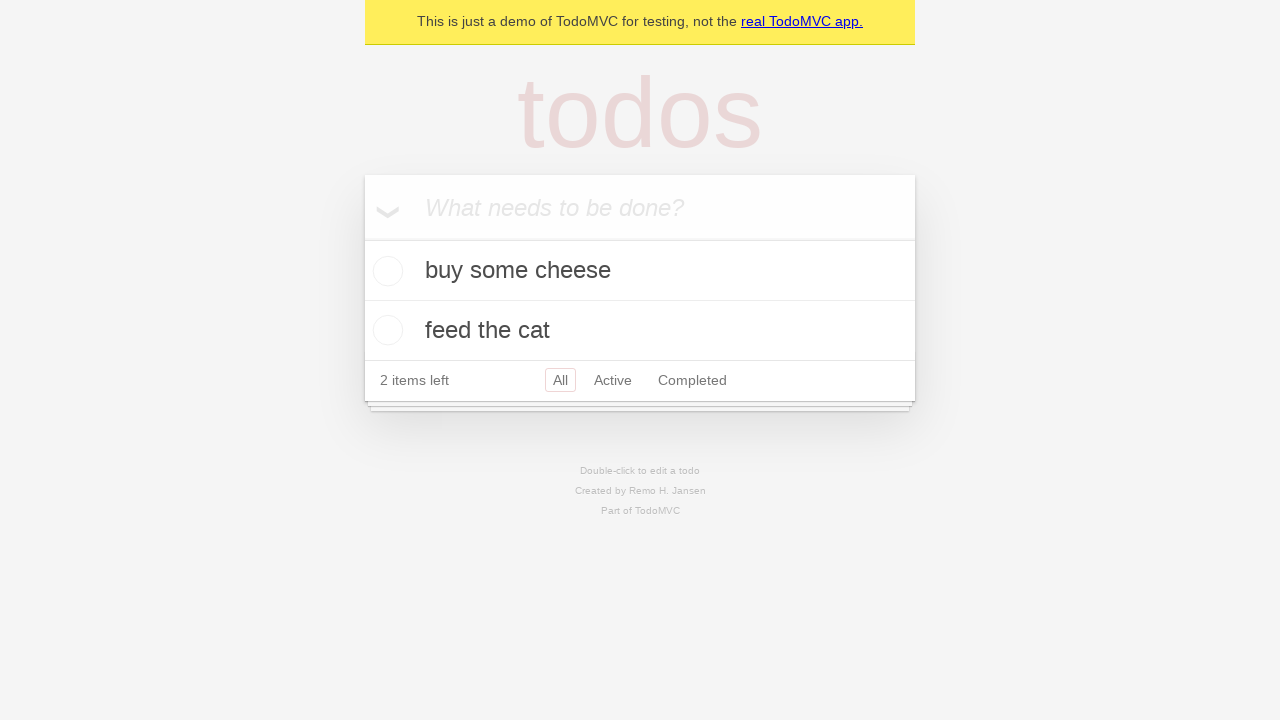

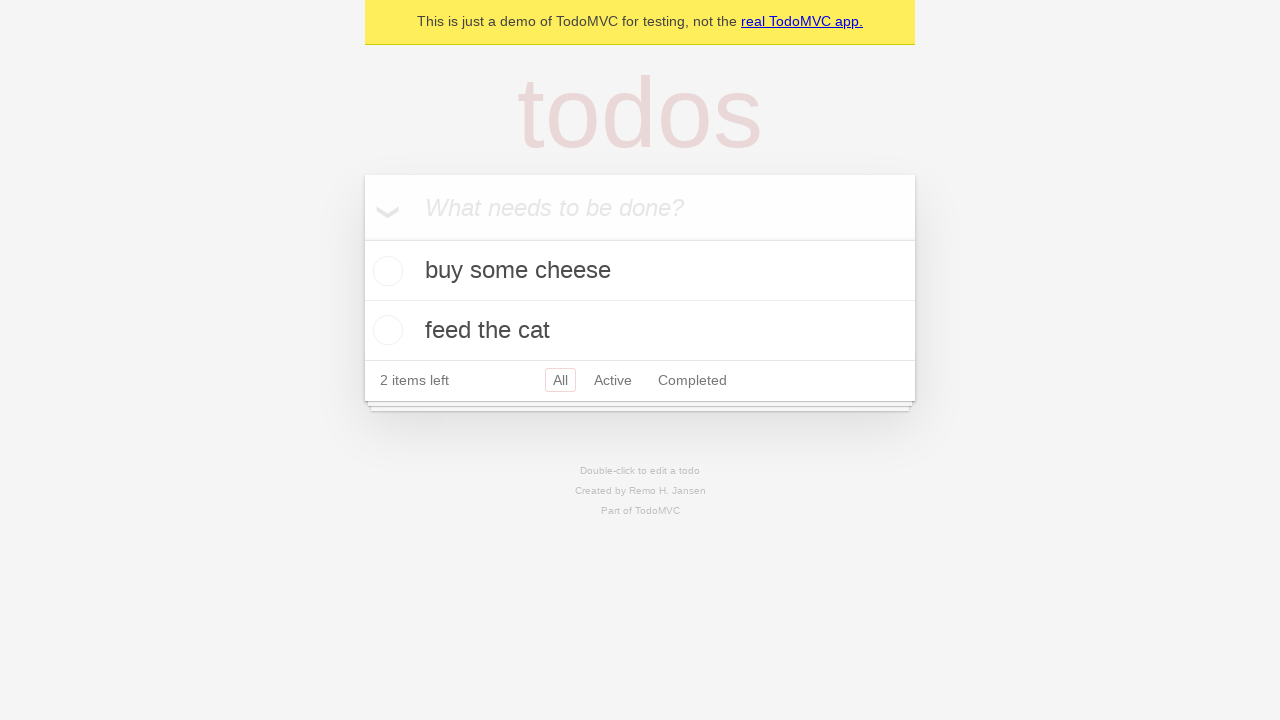